Tests wait behavior by navigating to Nova Poshta website and attempting to find a non-existent element to demonstrate explicit wait timeout

Starting URL: https://novaposhta.ua/

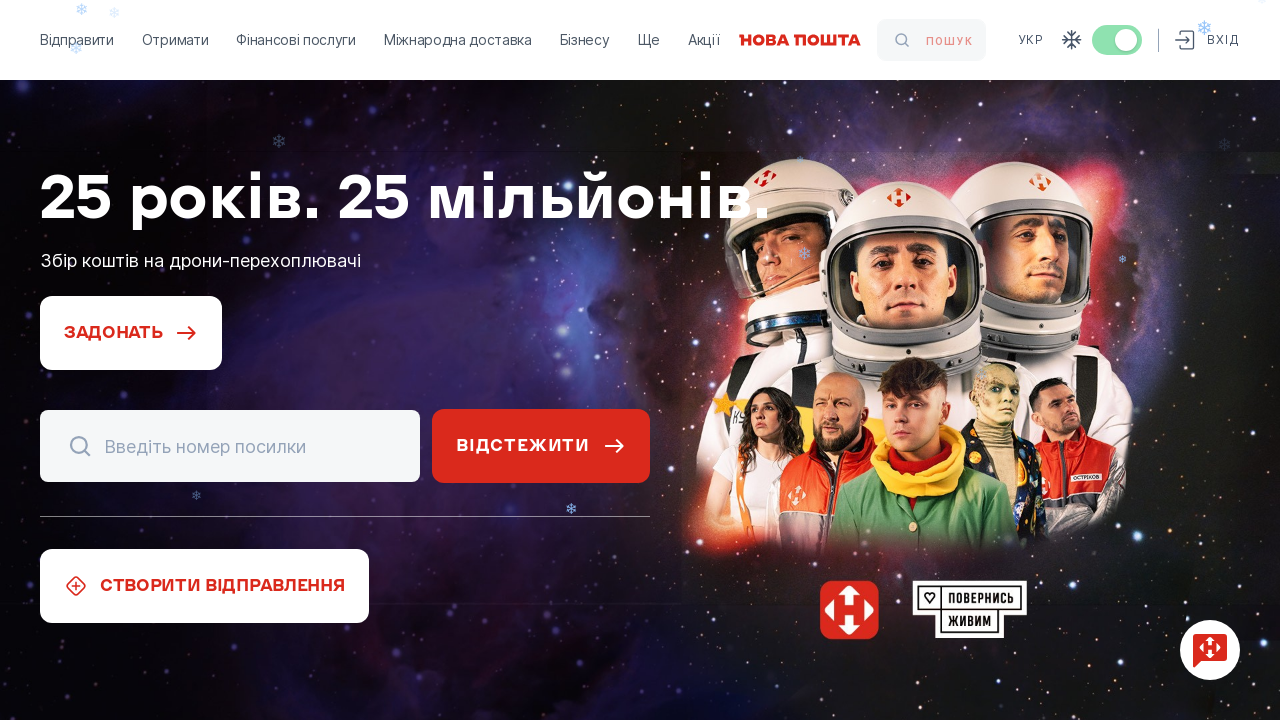

Attempted to wait for non-existent element with 12 second timeout - timeout occurred as expected
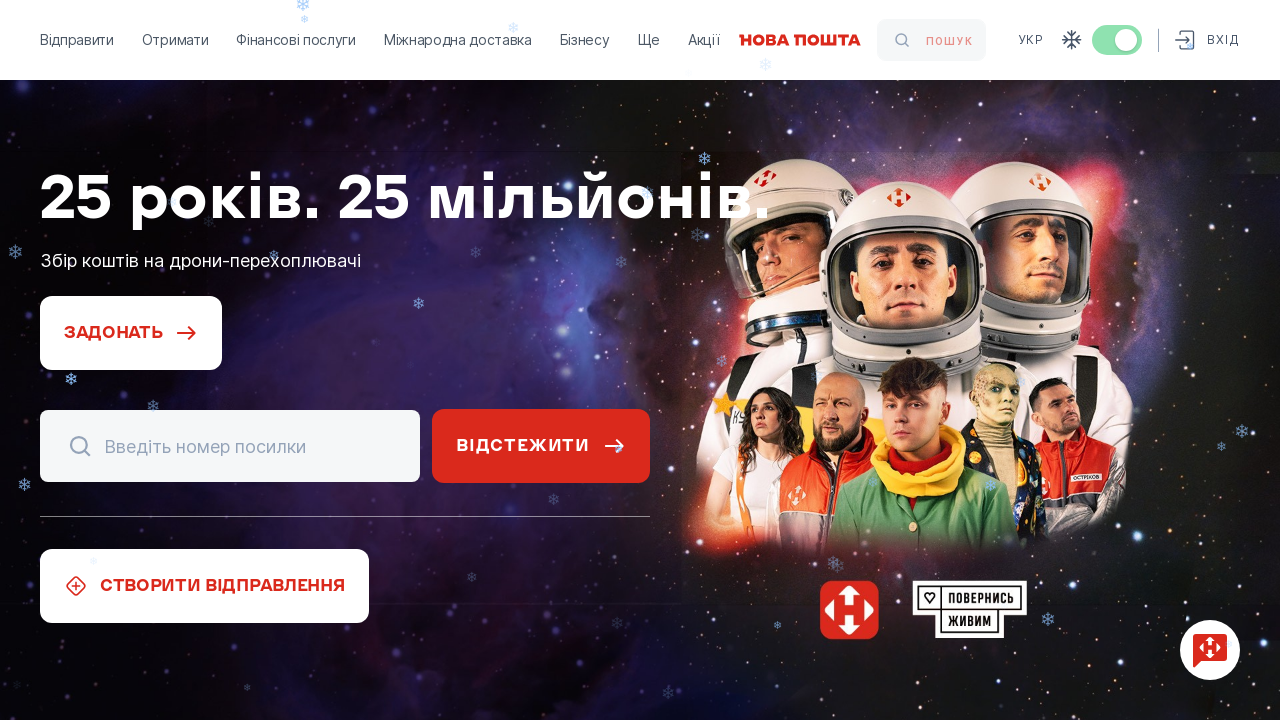

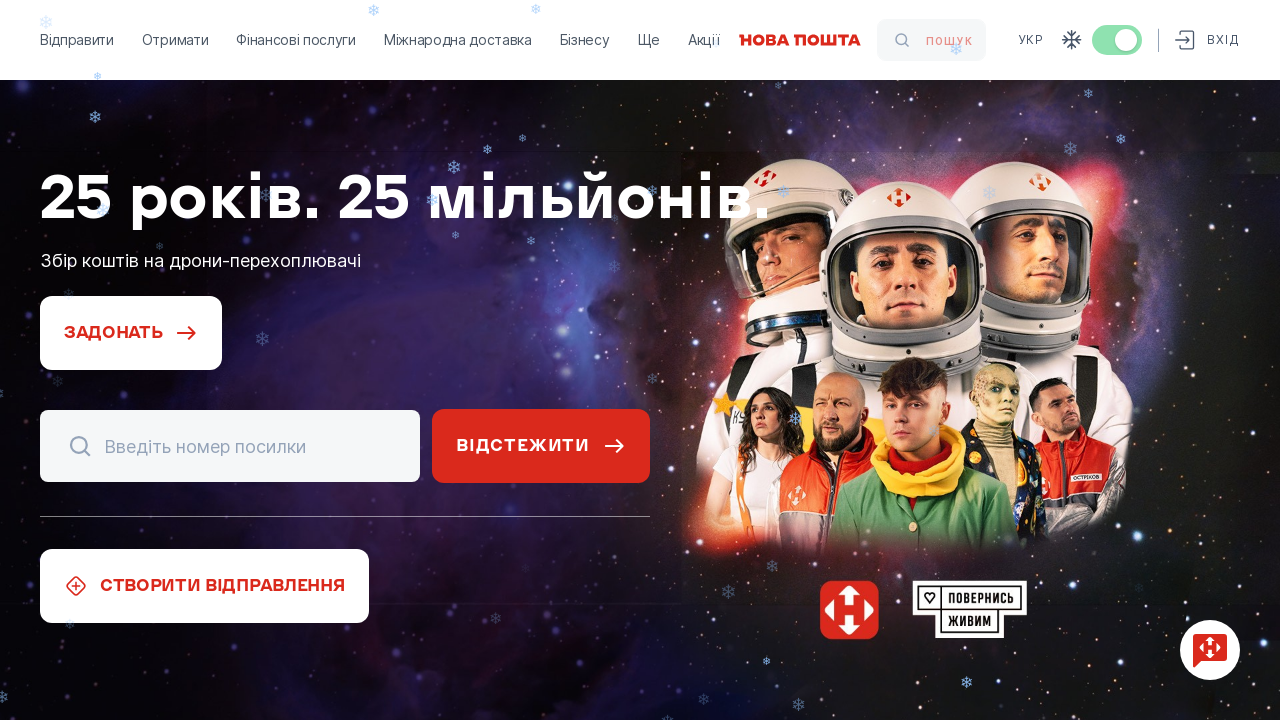